Tests the Specials section by navigating to Specials & offers menu and verifying that special products are displayed.

Starting URL: https://www.woolworths.co.nz/

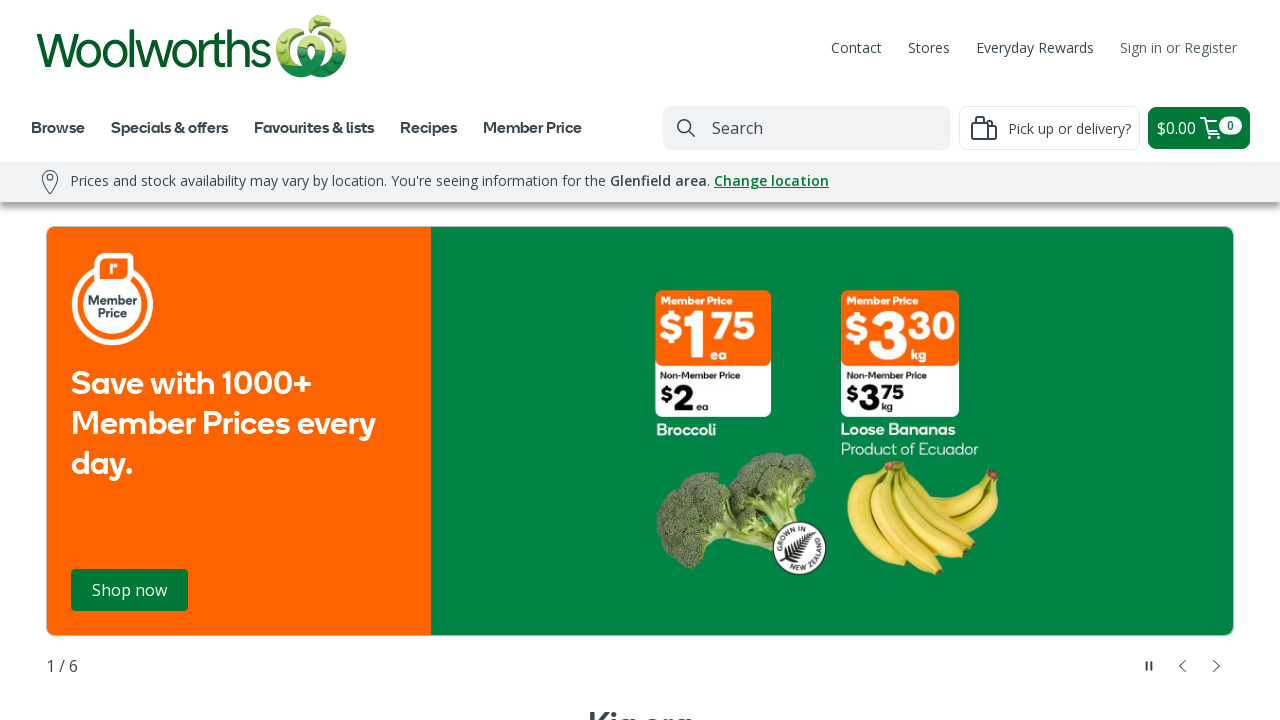

Clicked on Specials & offers button at (170, 127) on internal:role=button[name="Specials & offers"i]
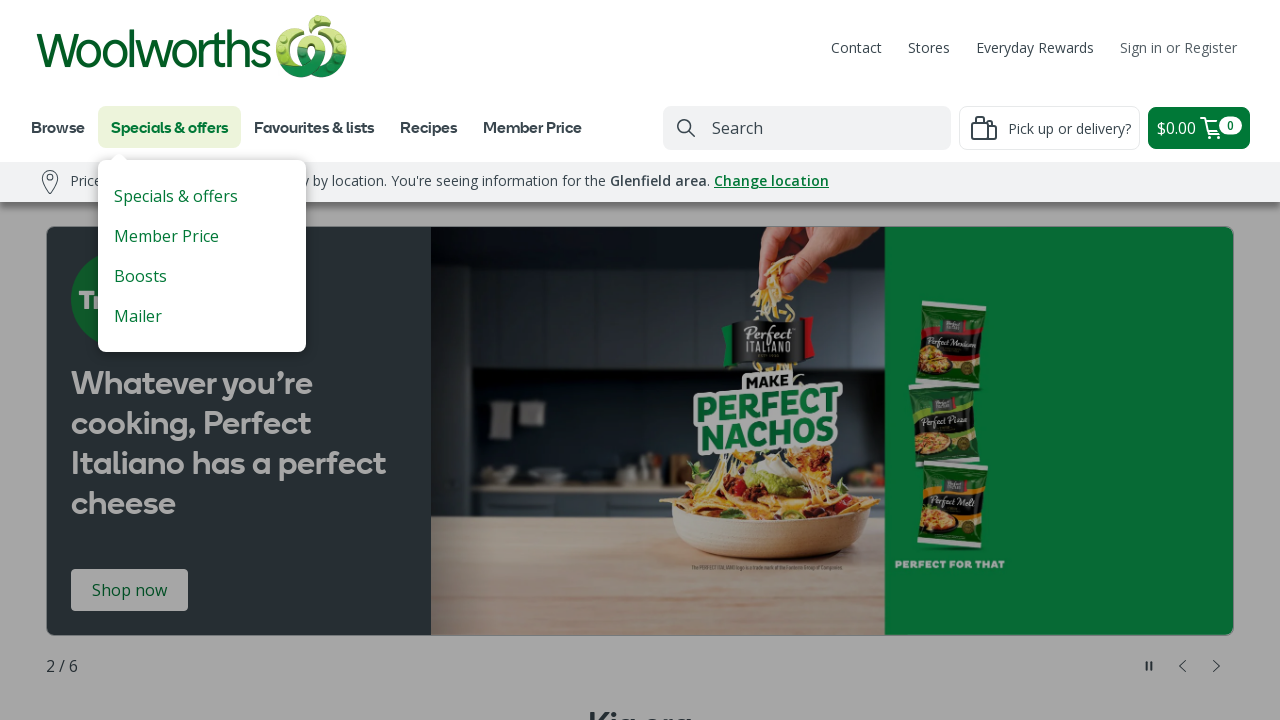

Clicked on Specials & offers link in the overlay at (176, 196) on #cdk-overlay-0 >> internal:role=link[name="Specials & offers"i]
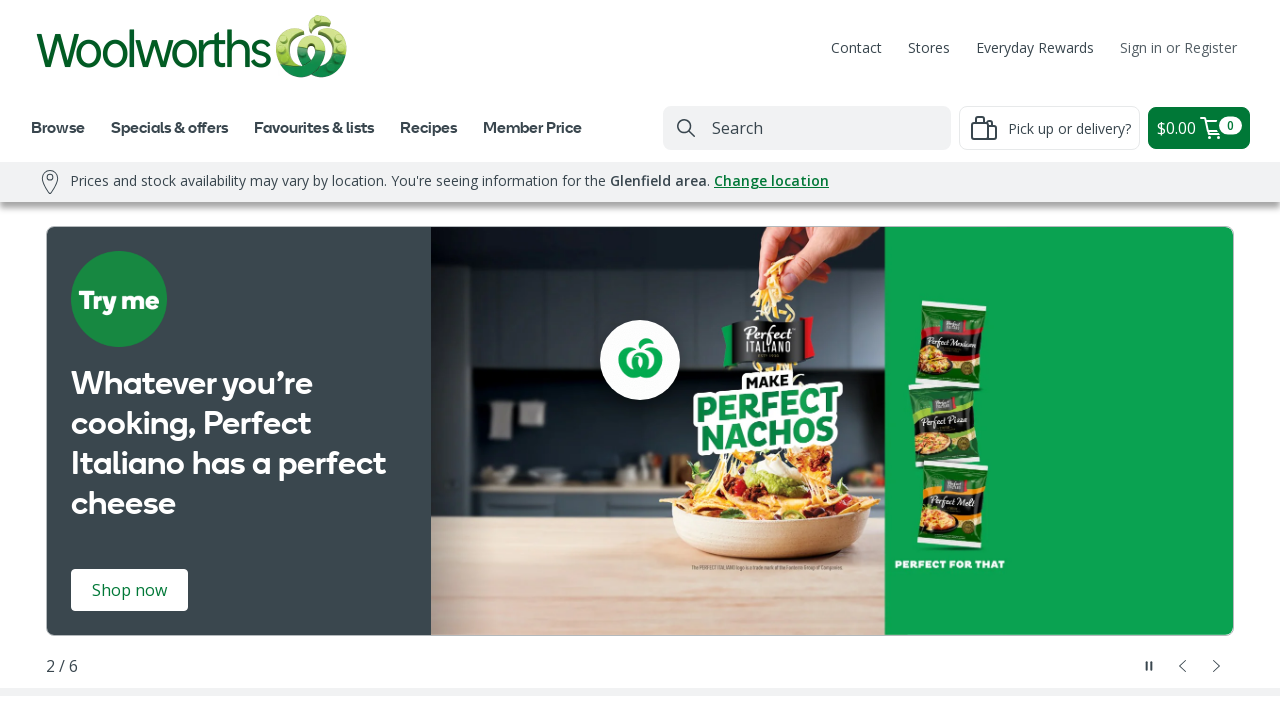

Page loaded successfully (networkidle state reached)
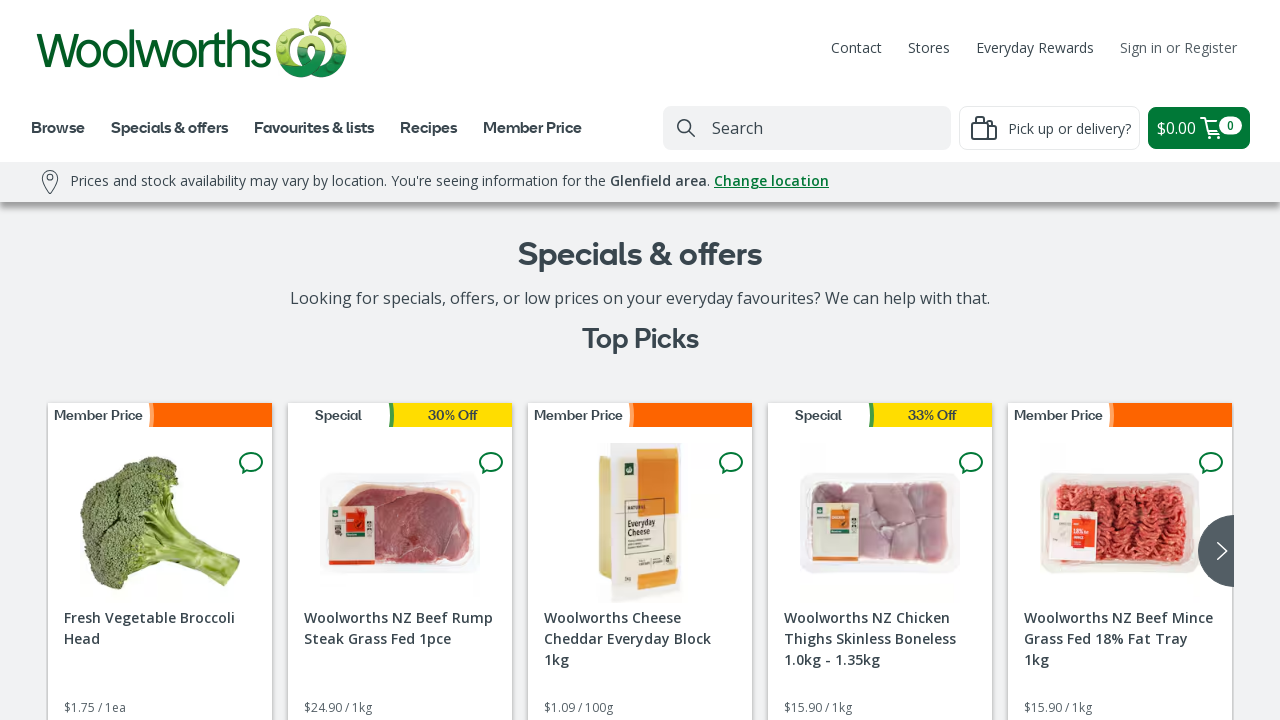

Verified that special products are displayed on the page
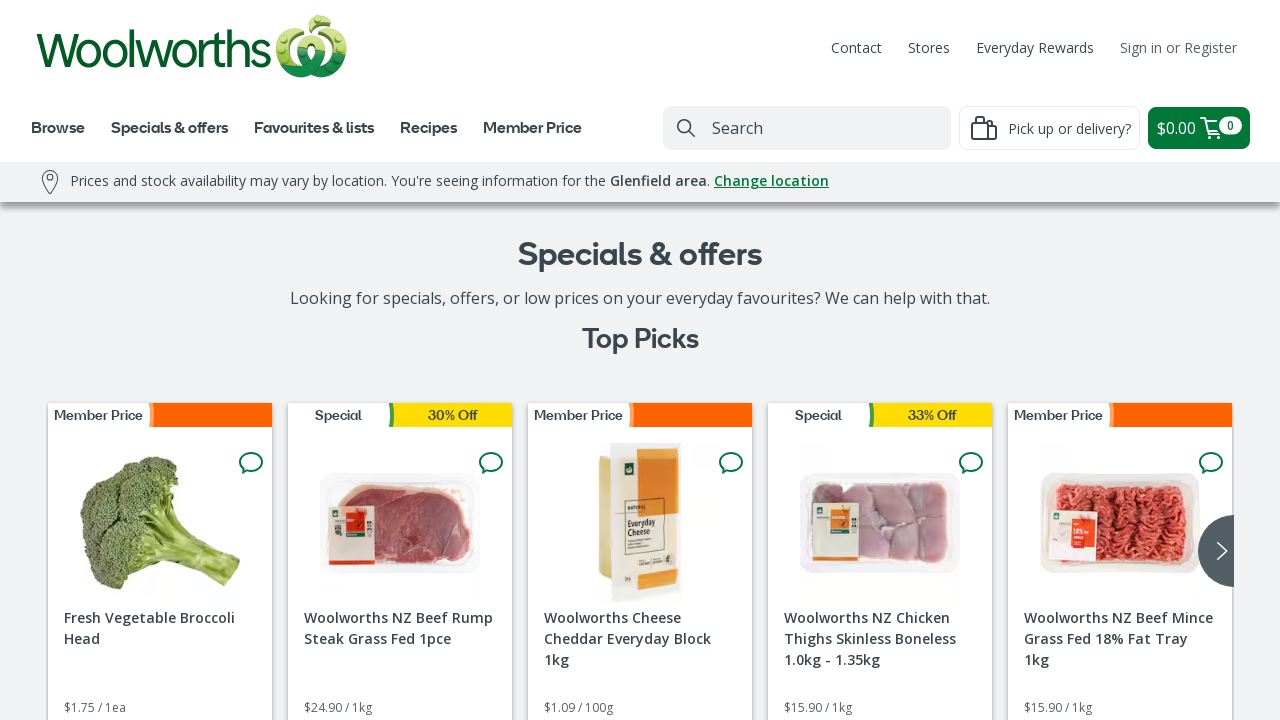

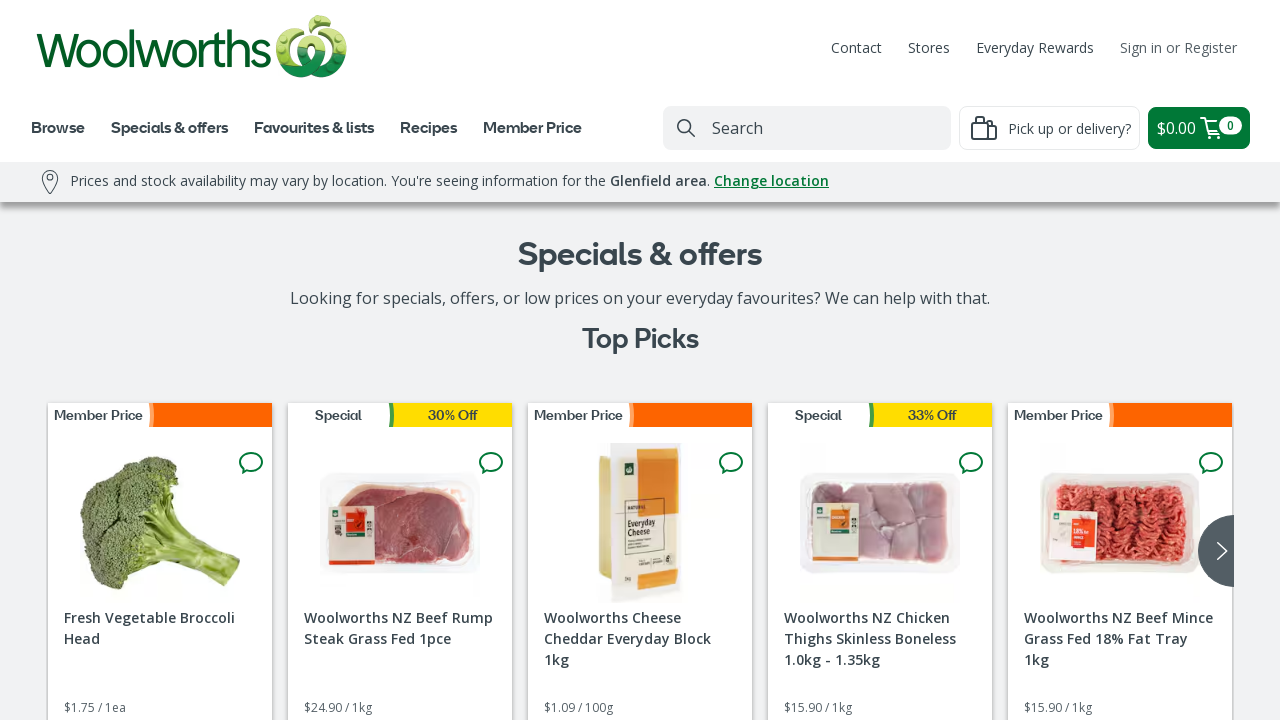